Tests JavaScript native alert functionality by triggering and accepting an alert dialog

Starting URL: https://sweetalert.js.org/

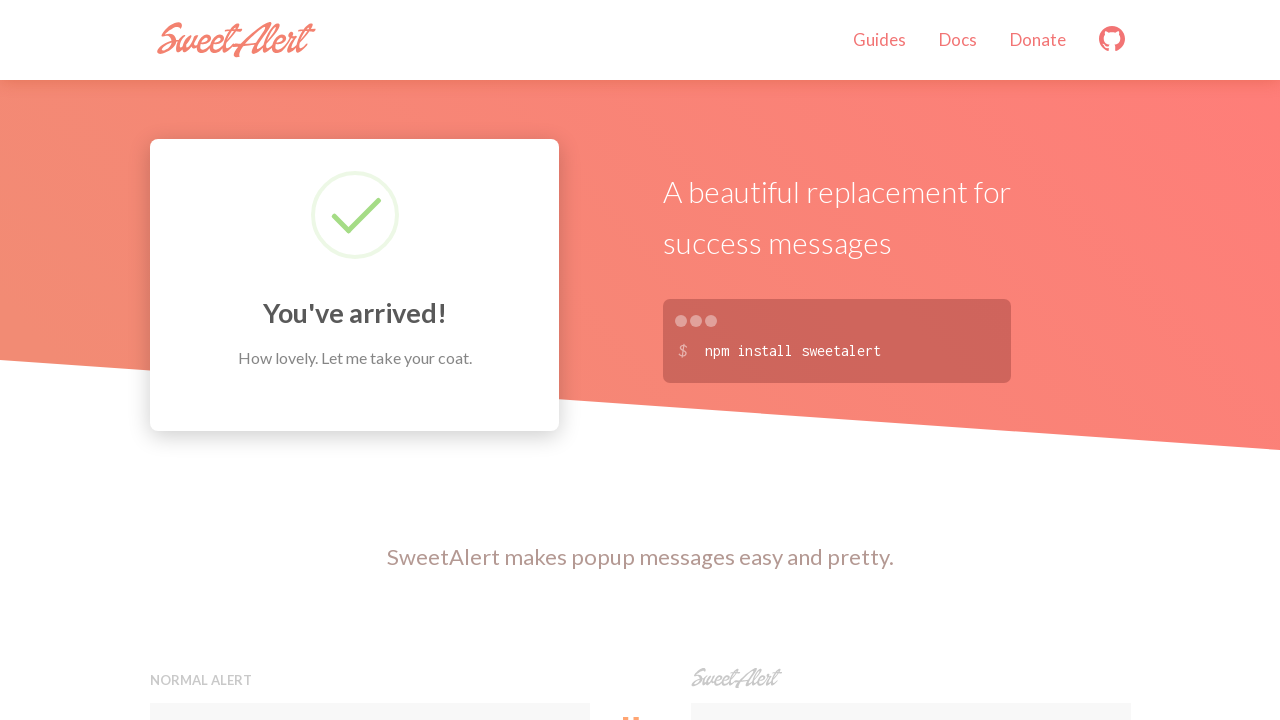

Set up dialog handler to accept alerts
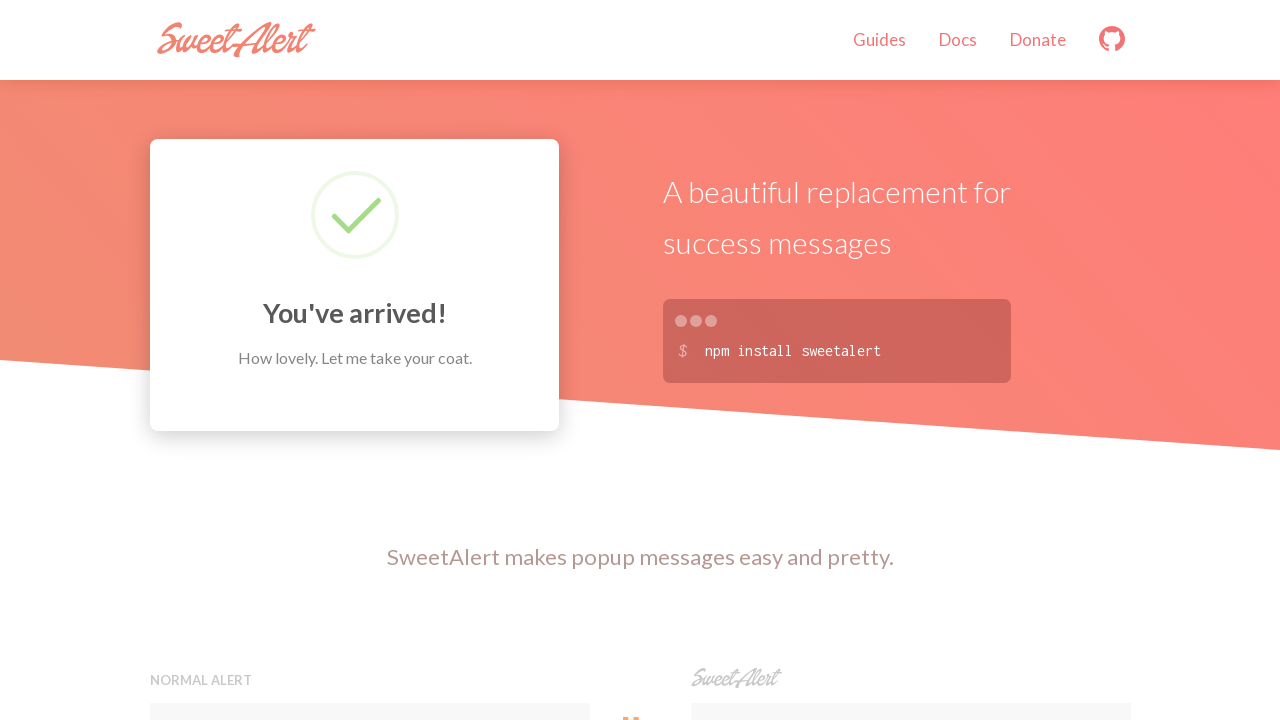

Clicked button to trigger JavaScript alert at (370, 360) on xpath=//button[contains(@onclick,'alert')]
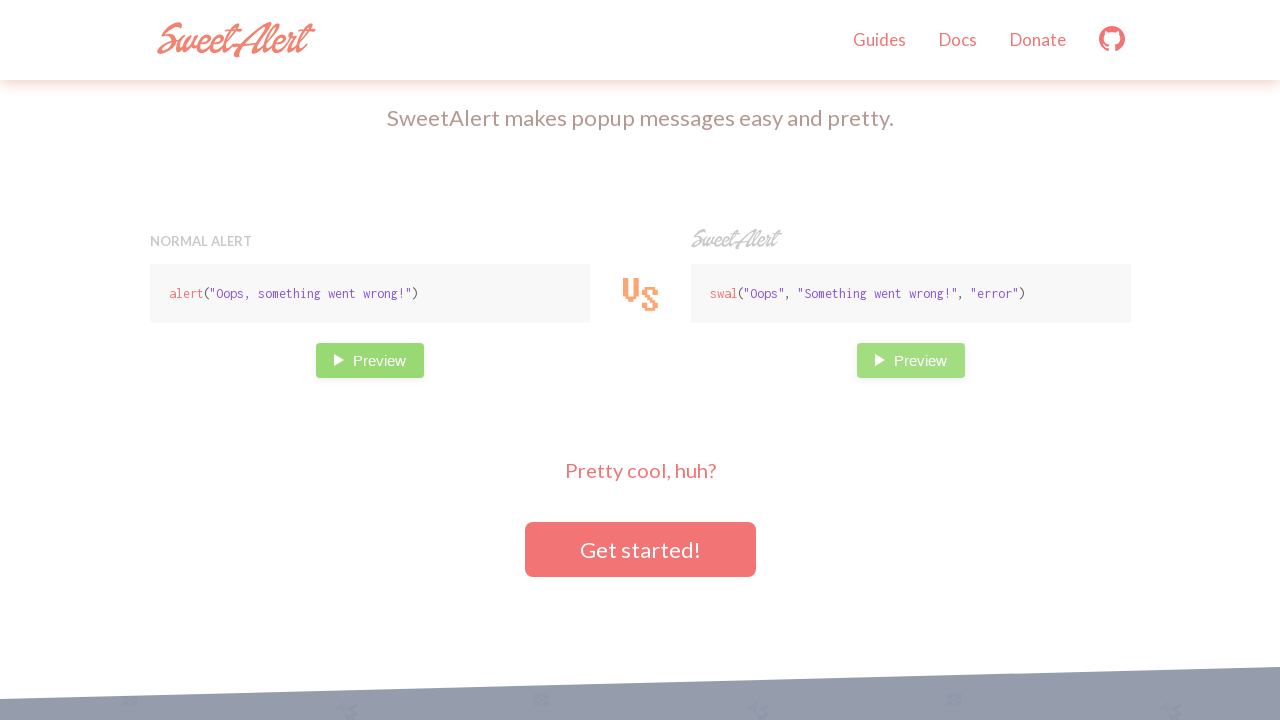

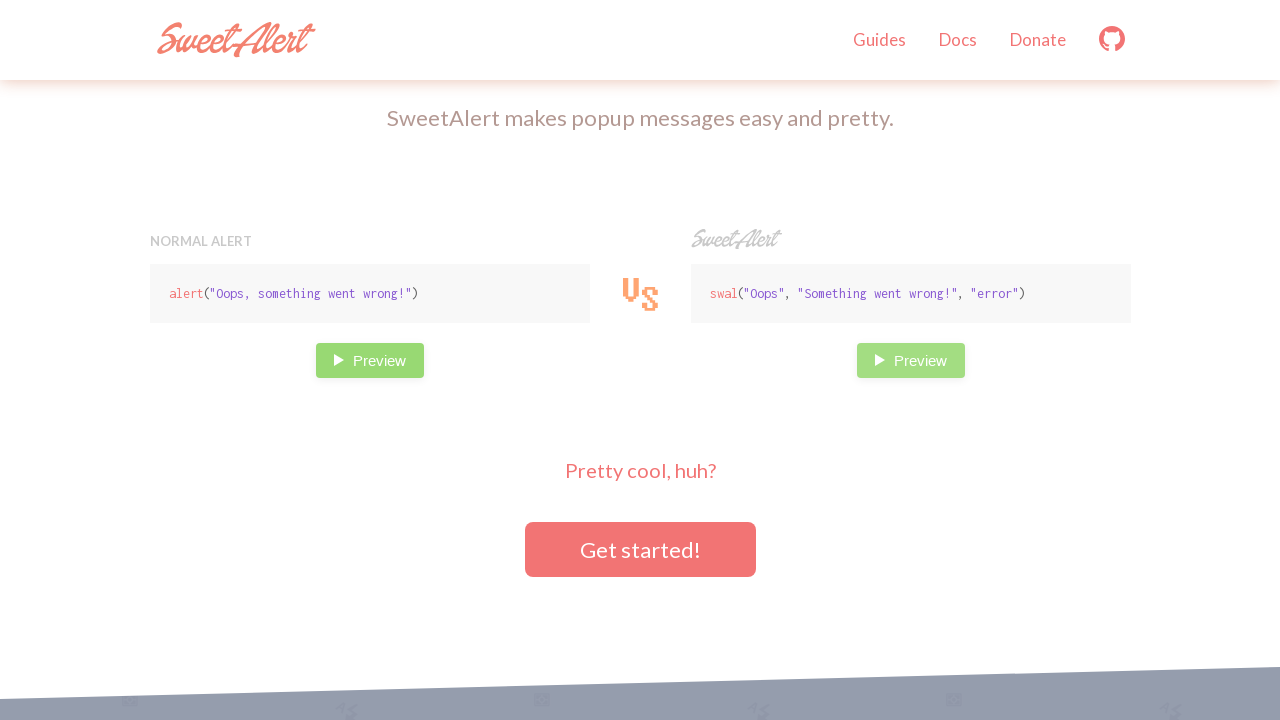